Tests drag and drop functionality on jQuery UI demo page by dragging an element from source to target location

Starting URL: https://jqueryui.com/droppable/

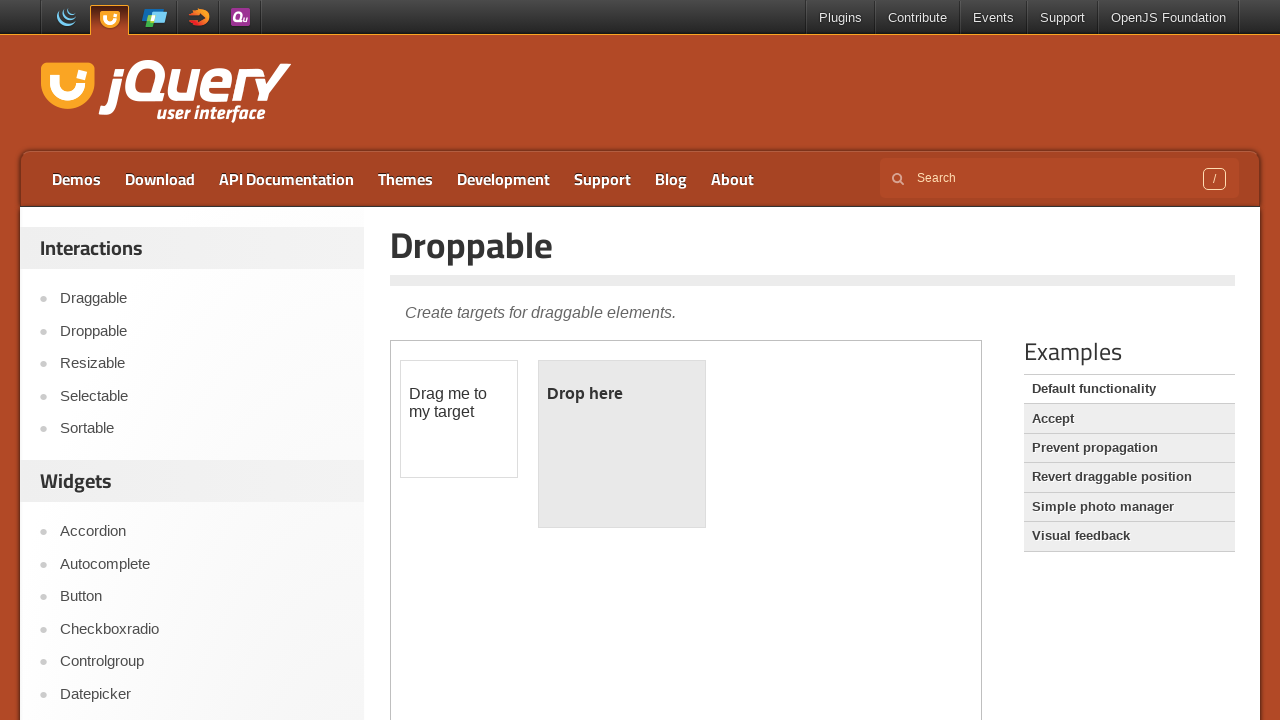

Dragged draggable element to droppable target within iframe at (622, 444)
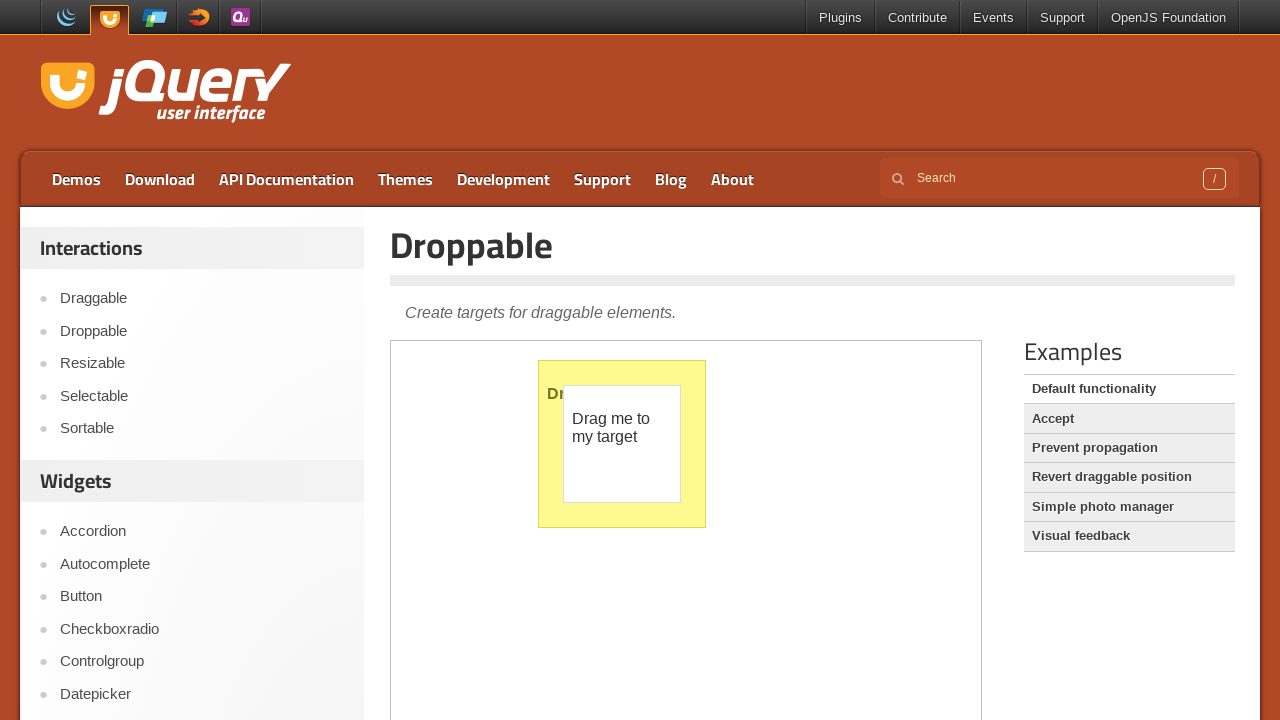

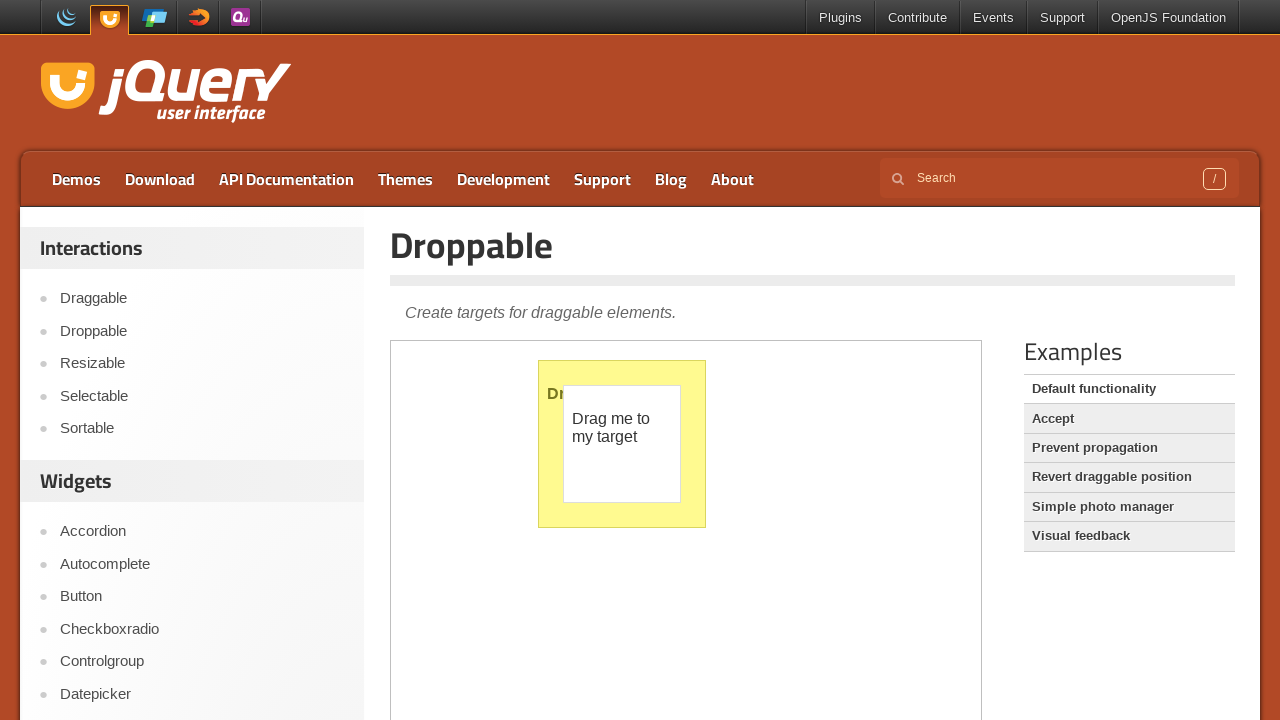